Navigates to the Rahul Shetty Academy automation practice page, scrolls down to the bottom of the page, and verifies that a broken link element exists on the page.

Starting URL: https://rahulshettyacademy.com/AutomationPractice/

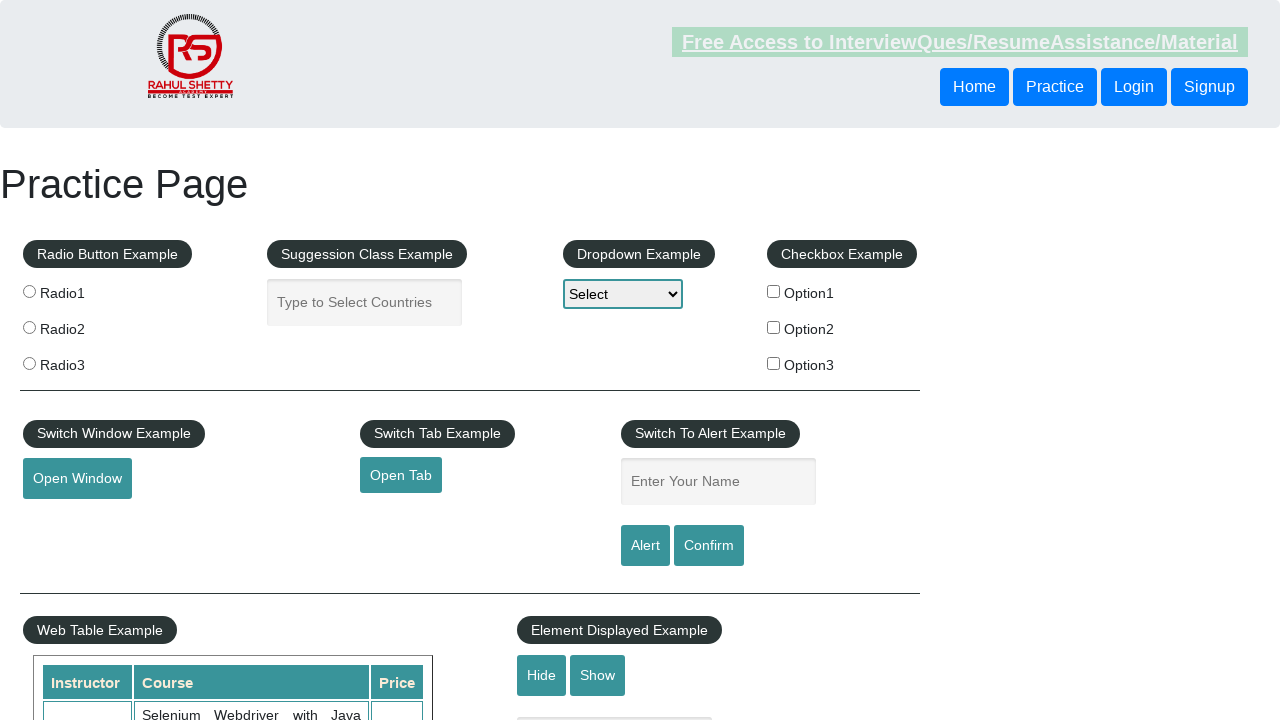

Scrolled down to the bottom of the page
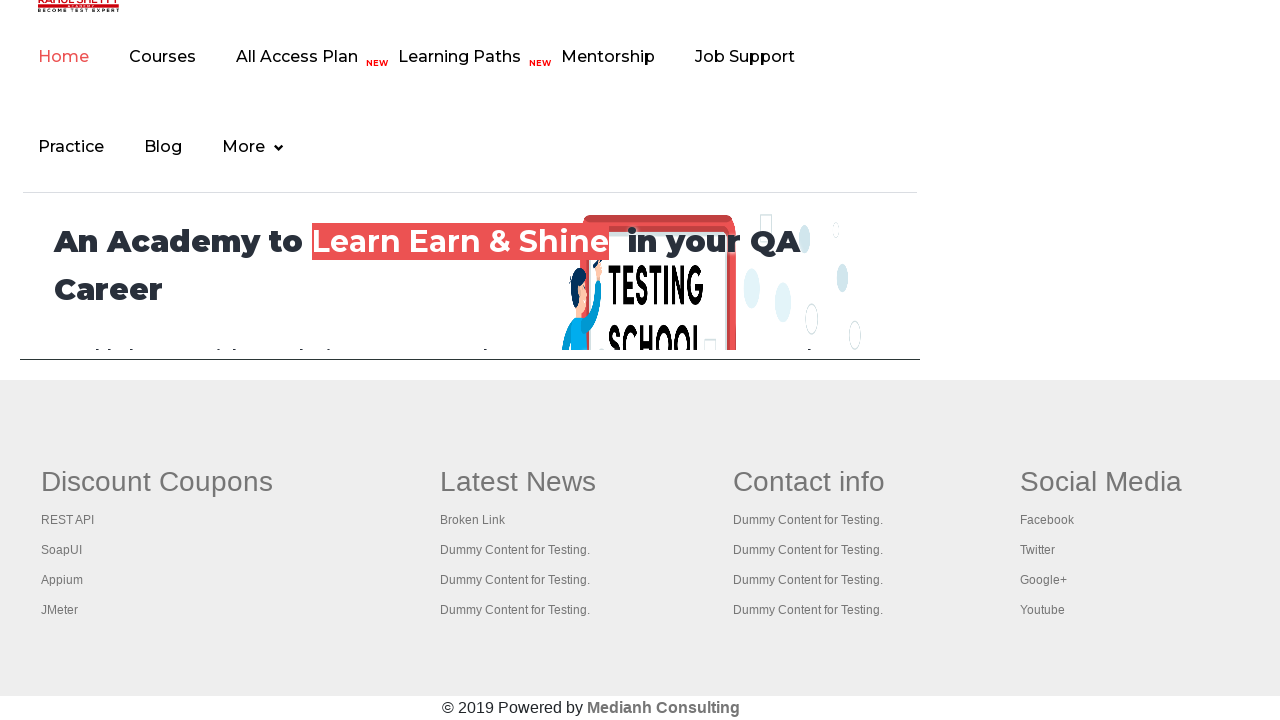

Waited for broken link element to be present on page
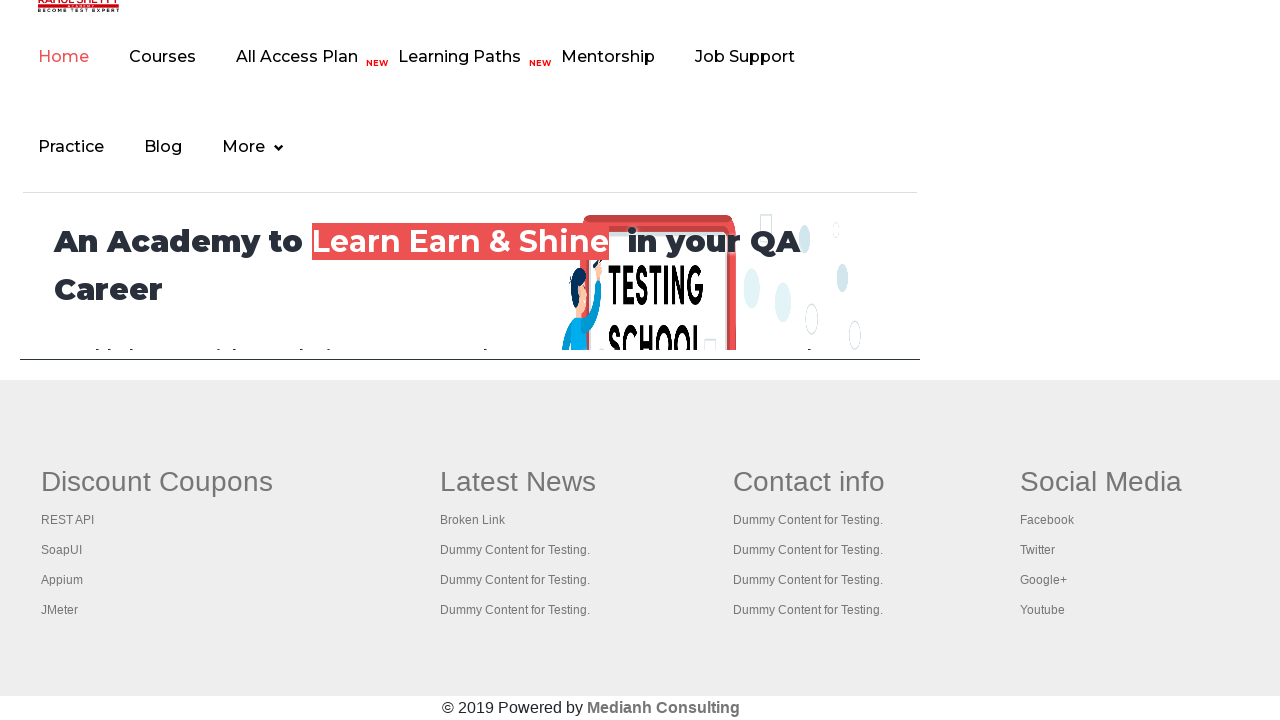

Located broken link element
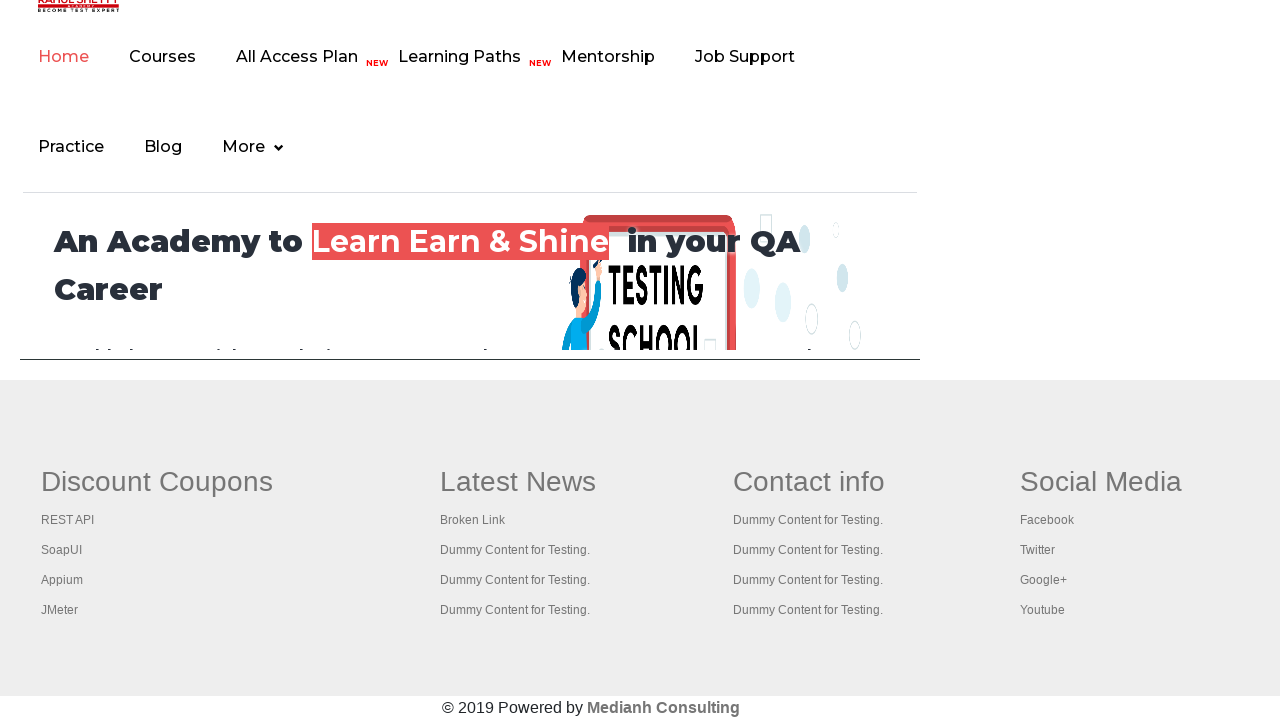

Scrolled broken link element into view
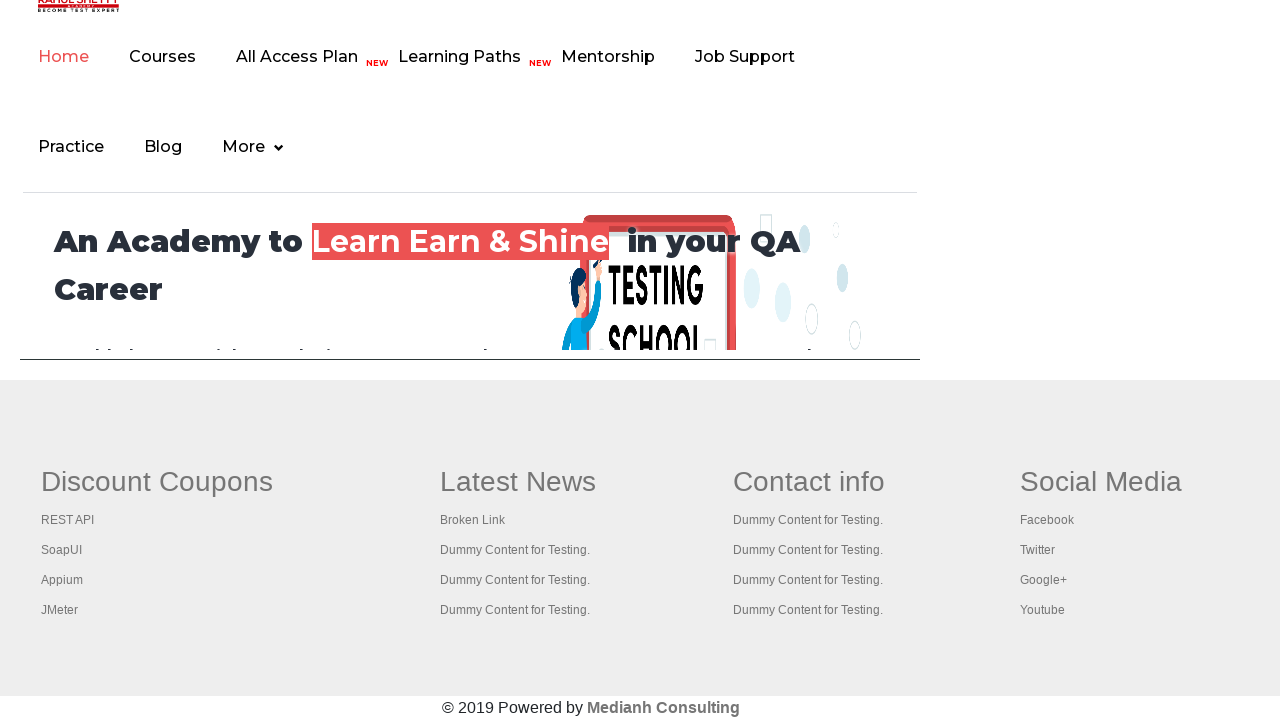

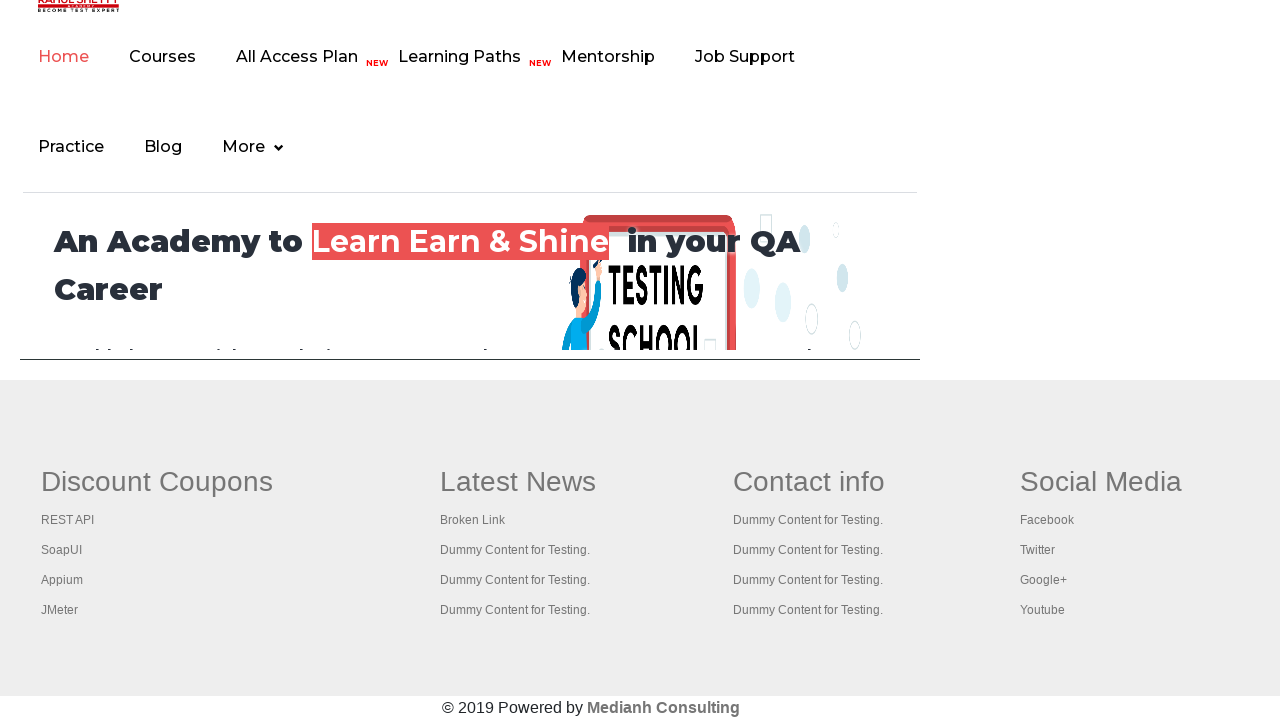